Tests the join section call to action by clicking the "Join Now" button and verifying a popup with "Maybe Later" button appears

Starting URL: https://is-218001-final.vercel.app/

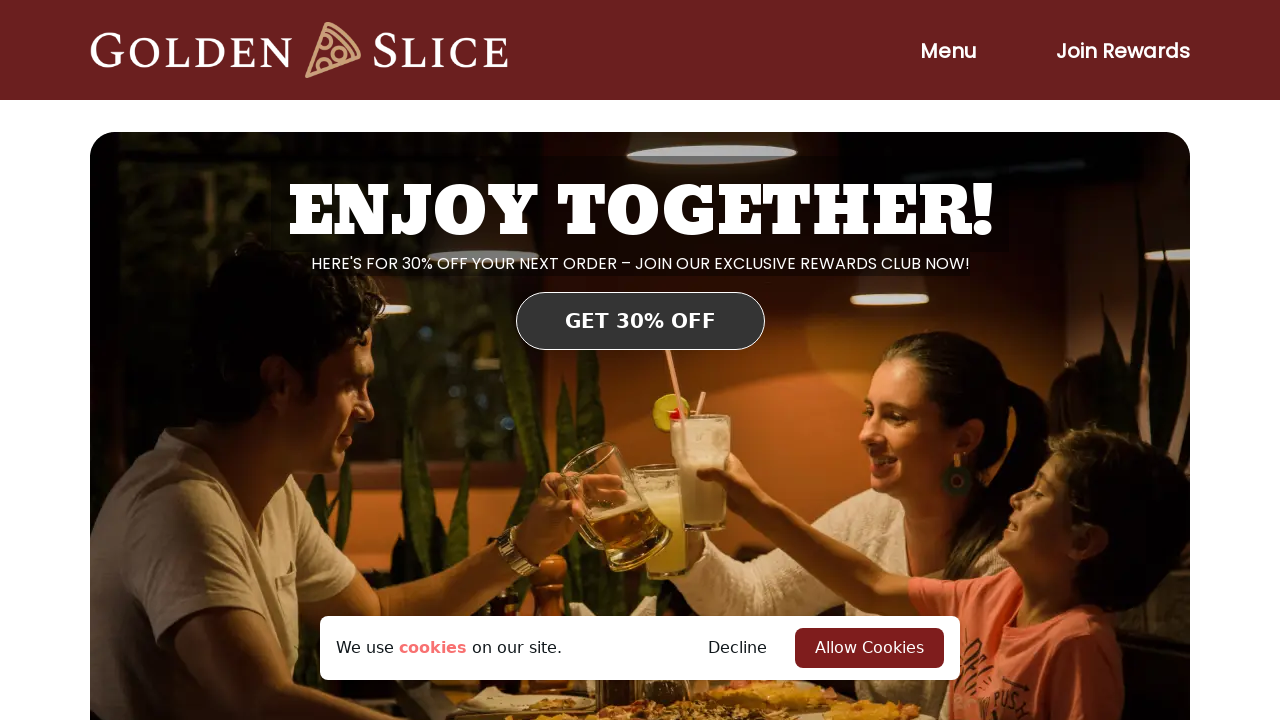

Located and verified 'Join Now' button is visible
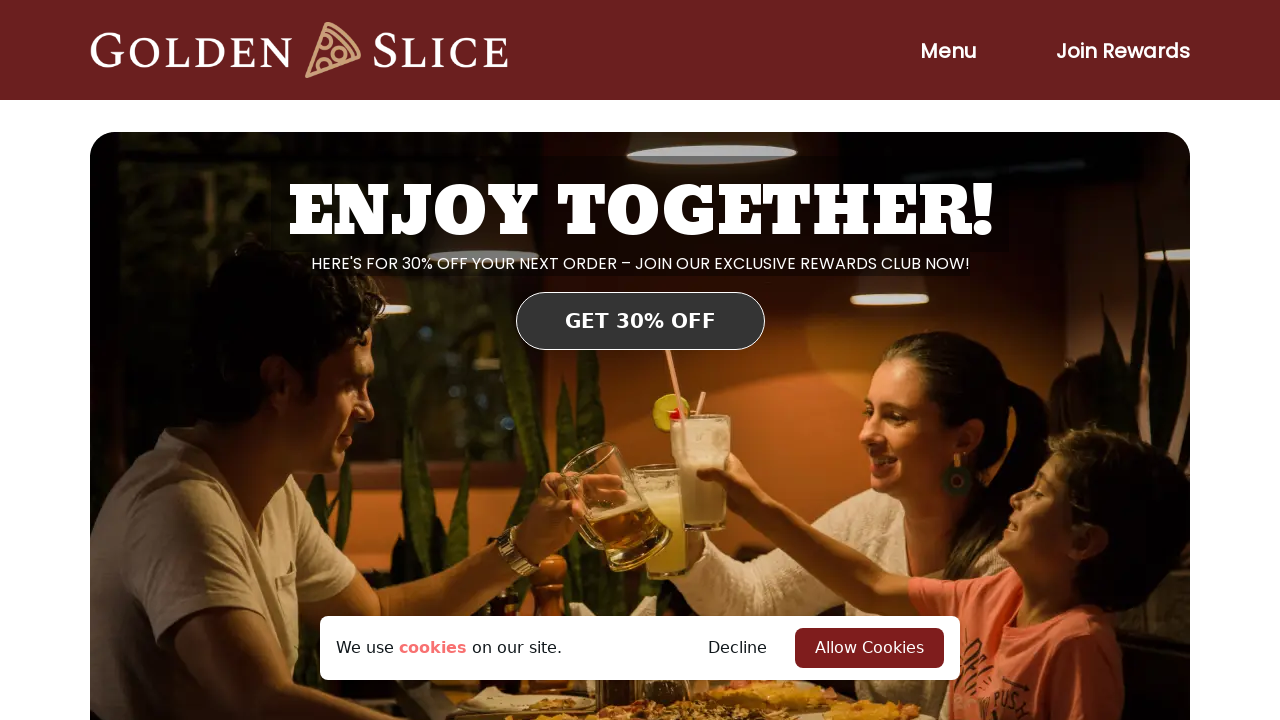

Clicked the 'Join Now' button at (981, 400) on button >> internal:has-text="Join Now"i
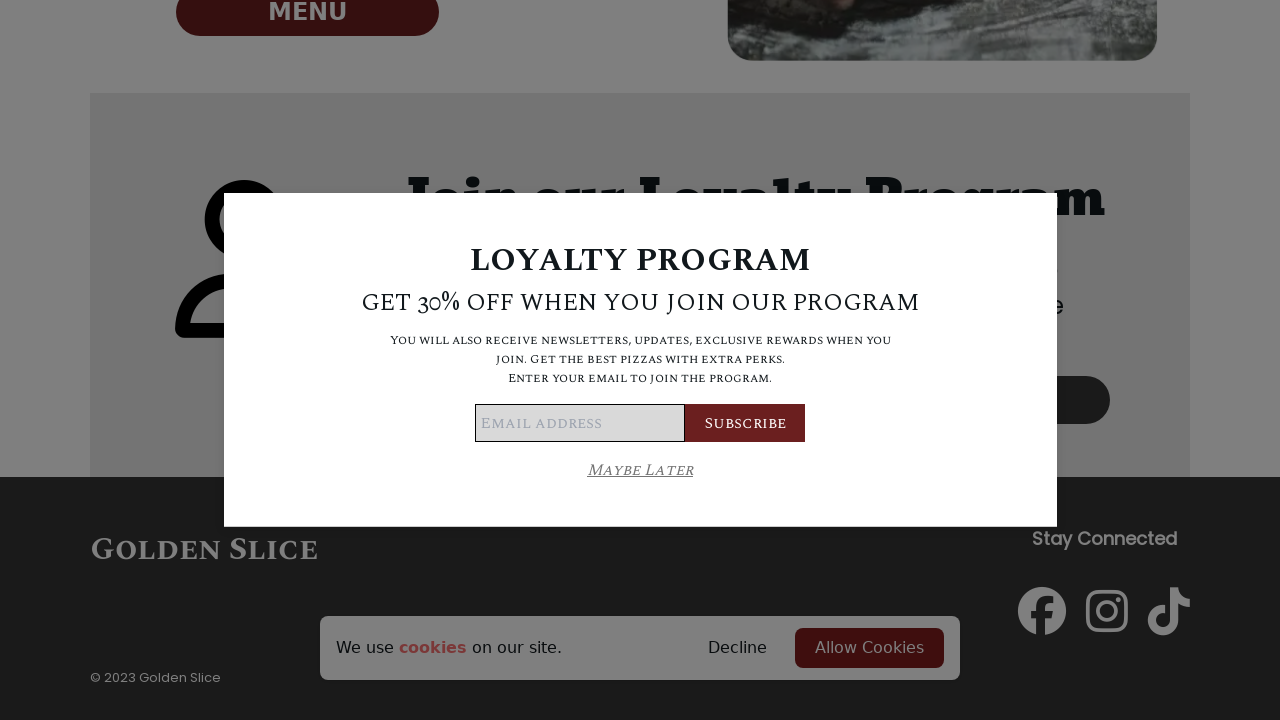

Verified popup appeared with 'Maybe Later' button visible
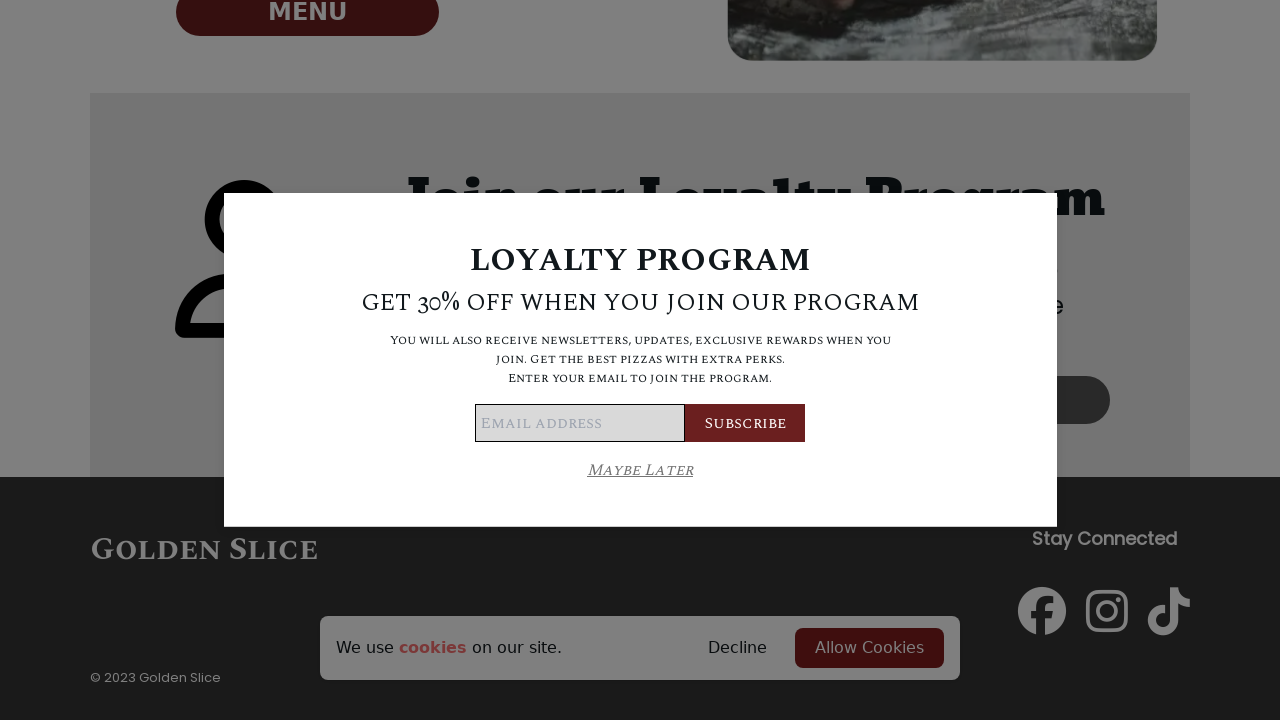

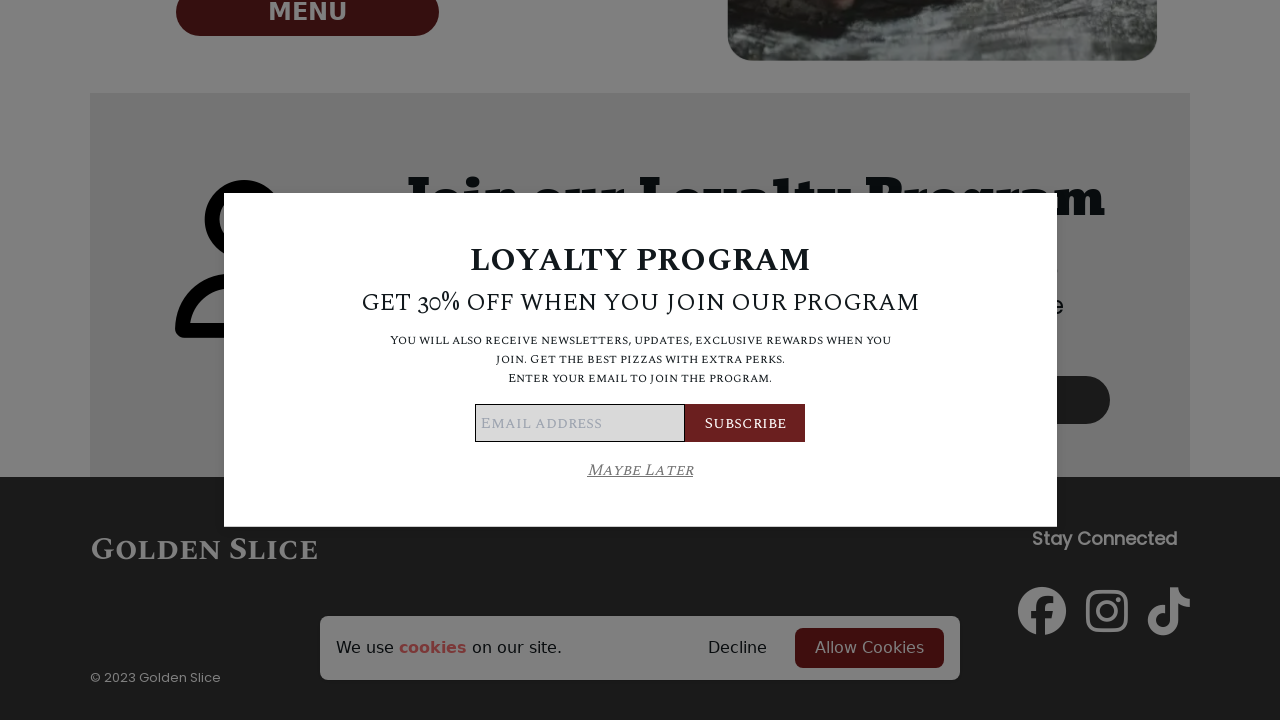